Tests jQuery UI slider interaction by clicking, holding, dragging the slider horizontally, and releasing it

Starting URL: https://jqueryui.com/slider

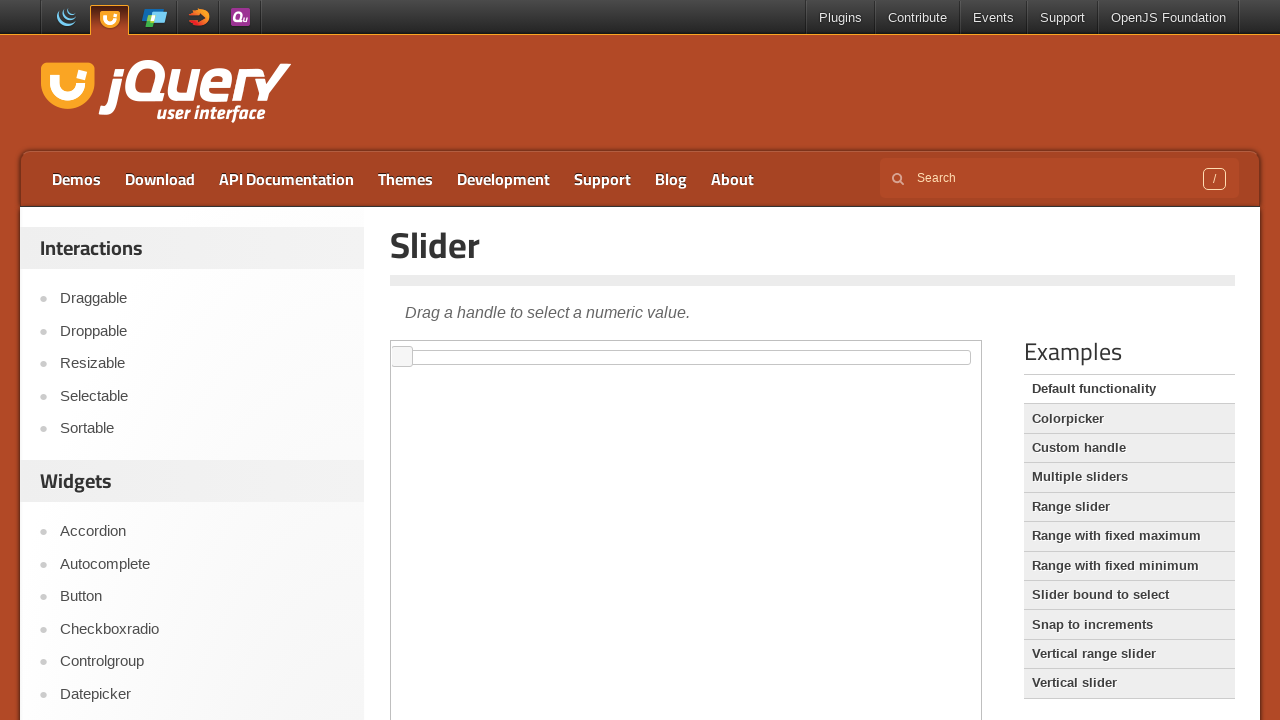

Located demo iframe for jQuery UI slider
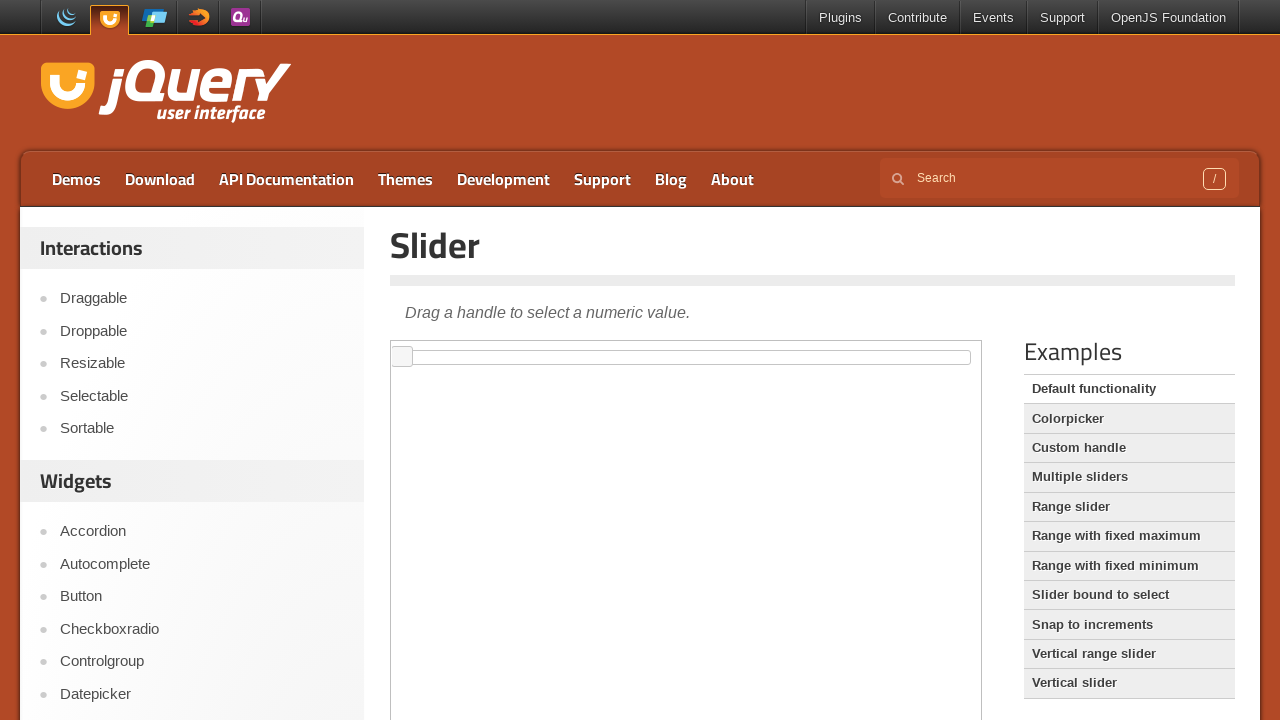

Located slider element with id 'slider'
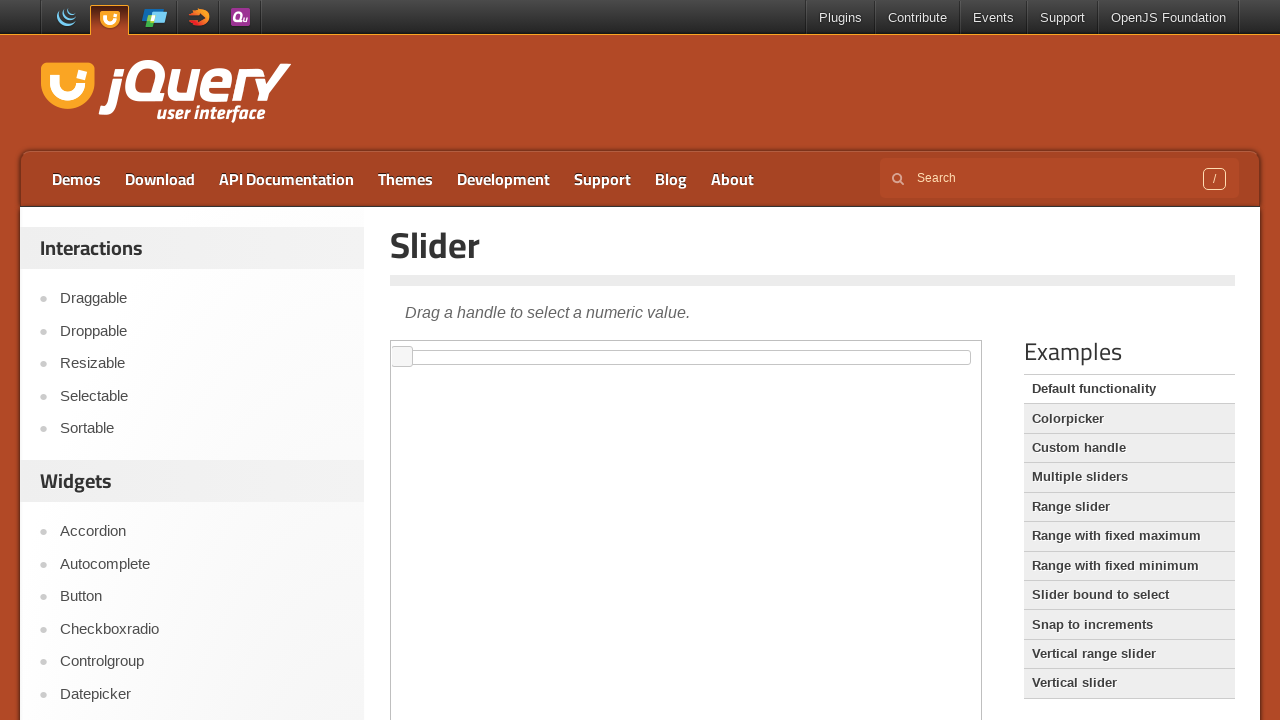

Retrieved slider bounding box dimensions
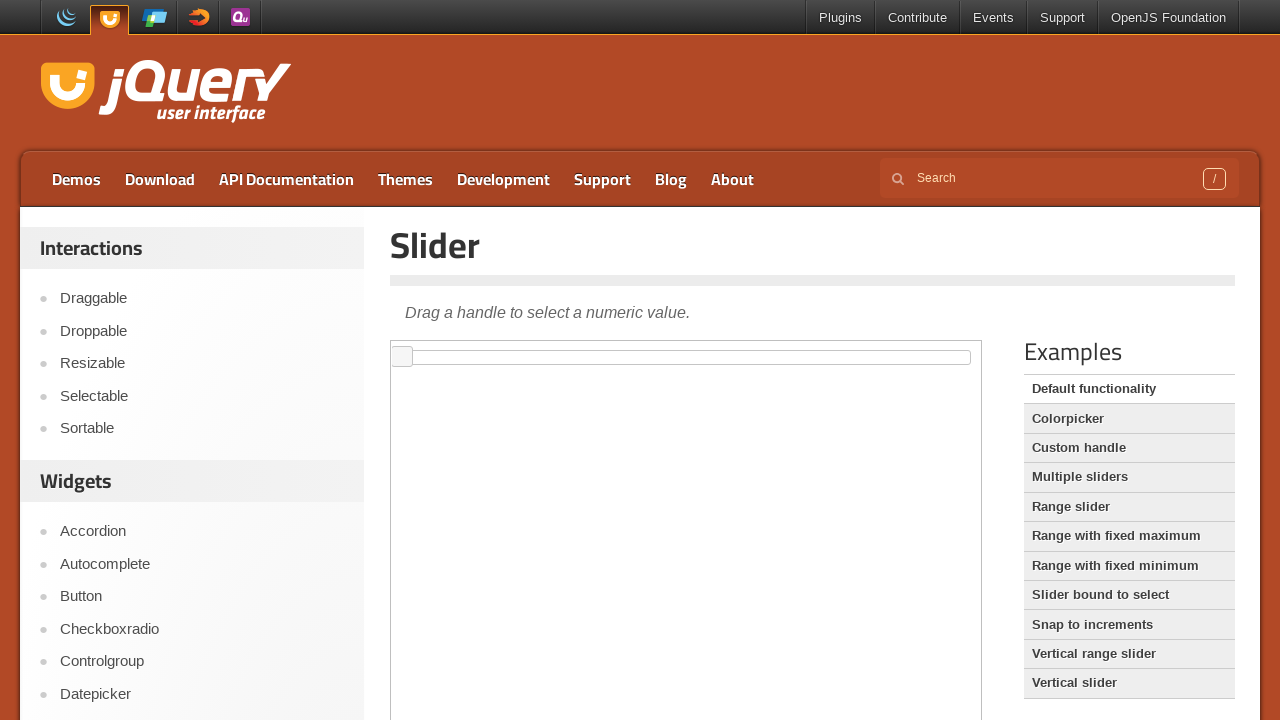

Moved mouse to the center of the slider vertically at (400, 357)
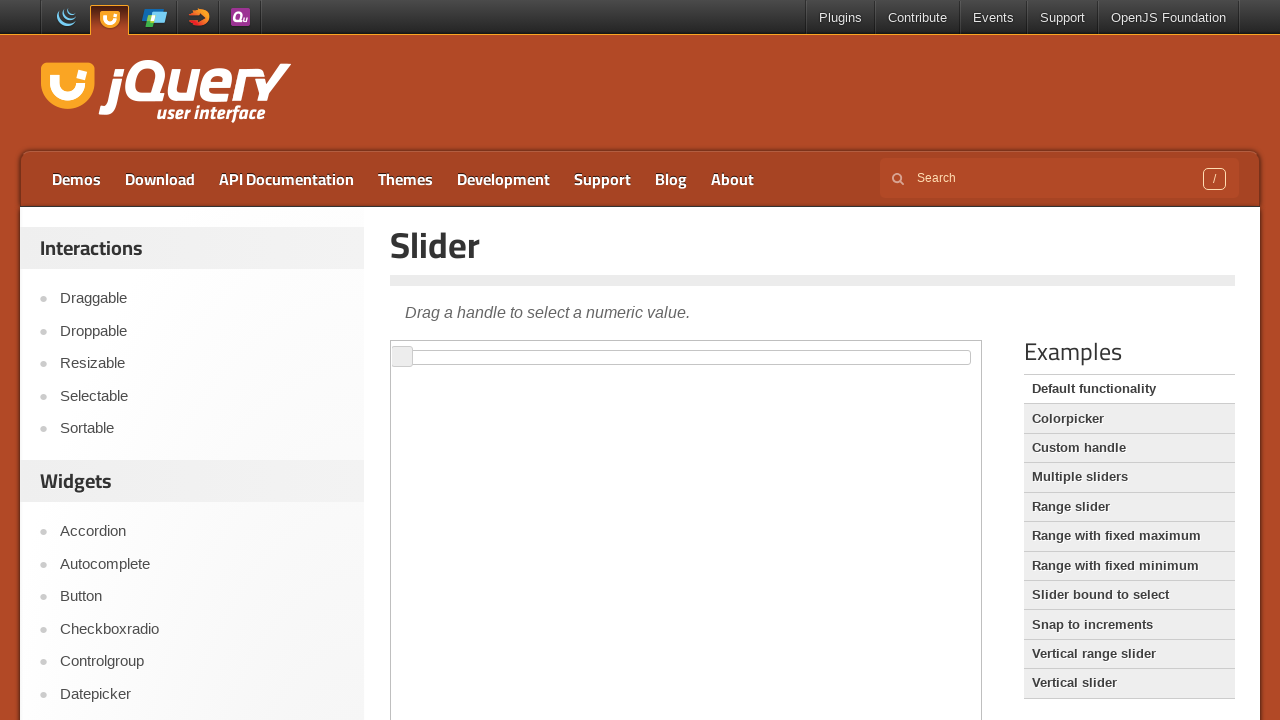

Pressed mouse button down on the slider at (400, 357)
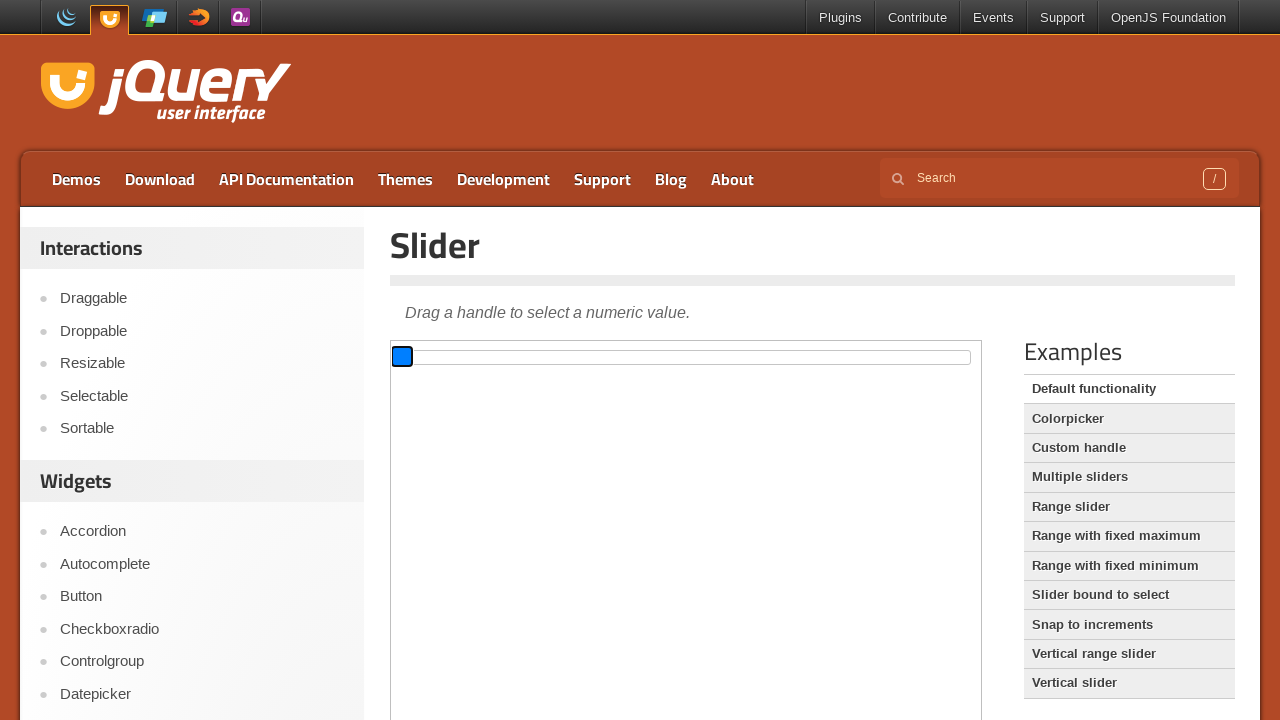

Dragged slider 600 pixels to the right horizontally at (1000, 357)
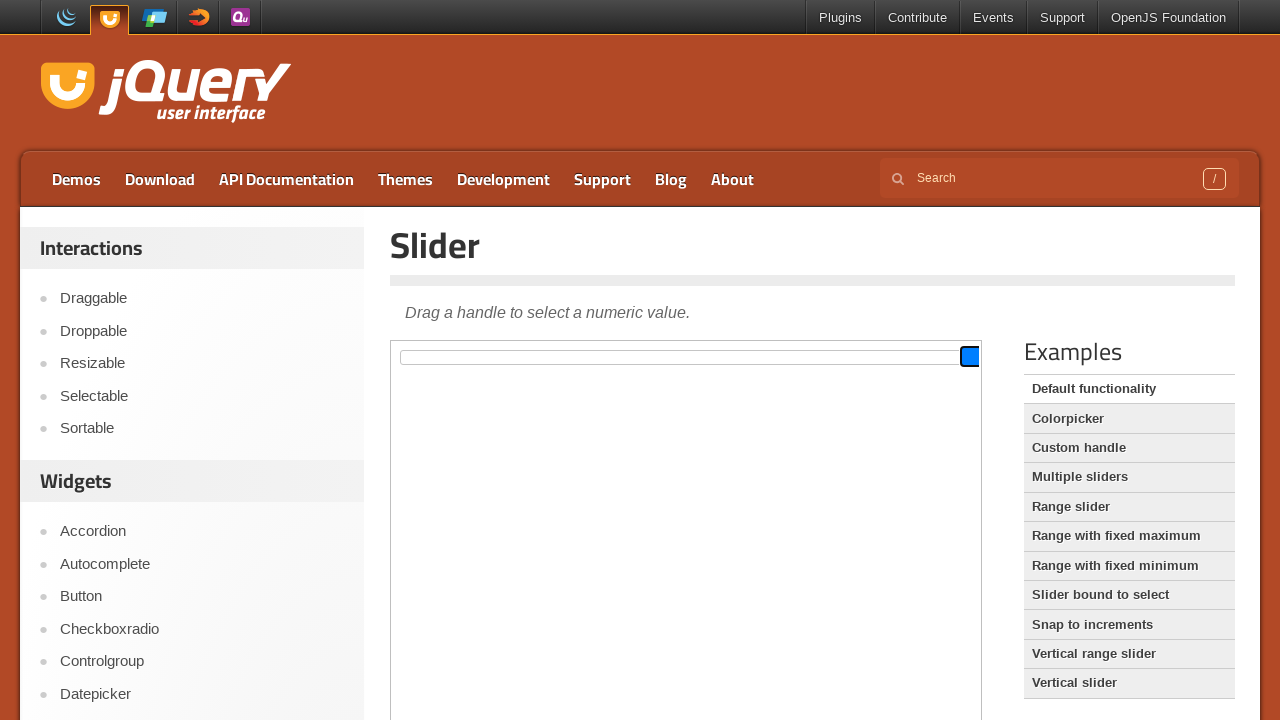

Released mouse button to complete slider drag operation at (1000, 357)
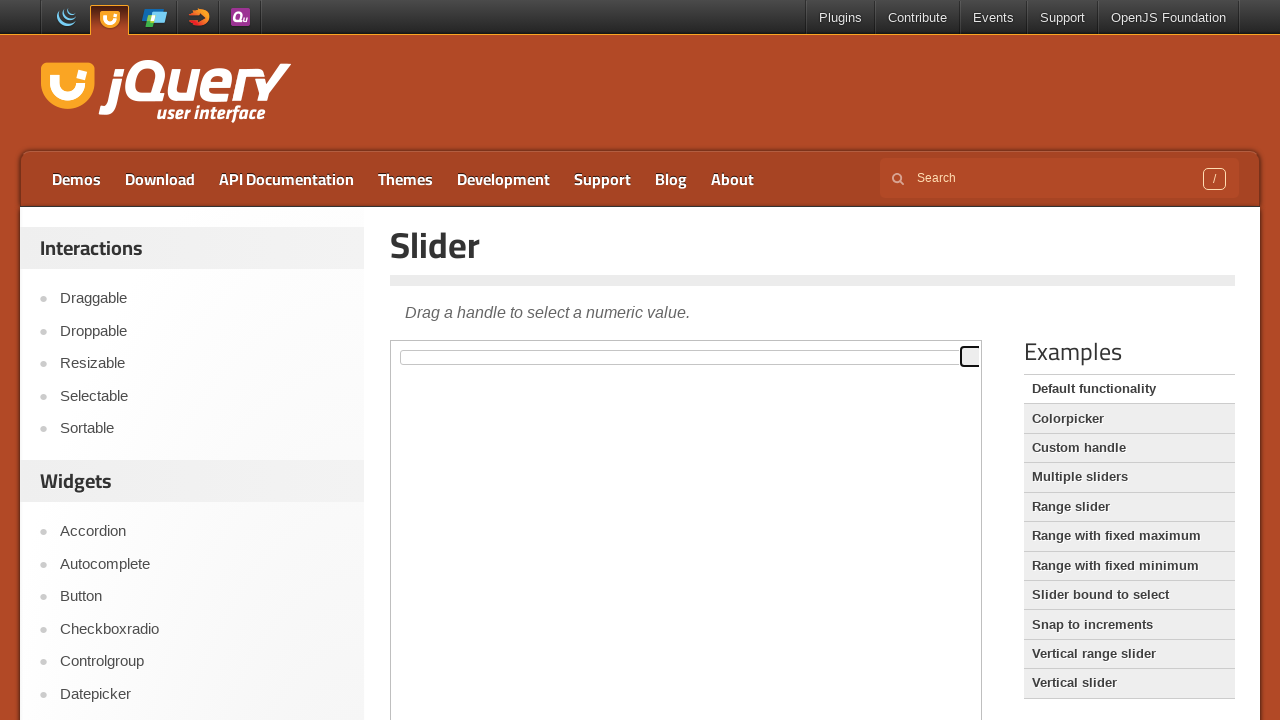

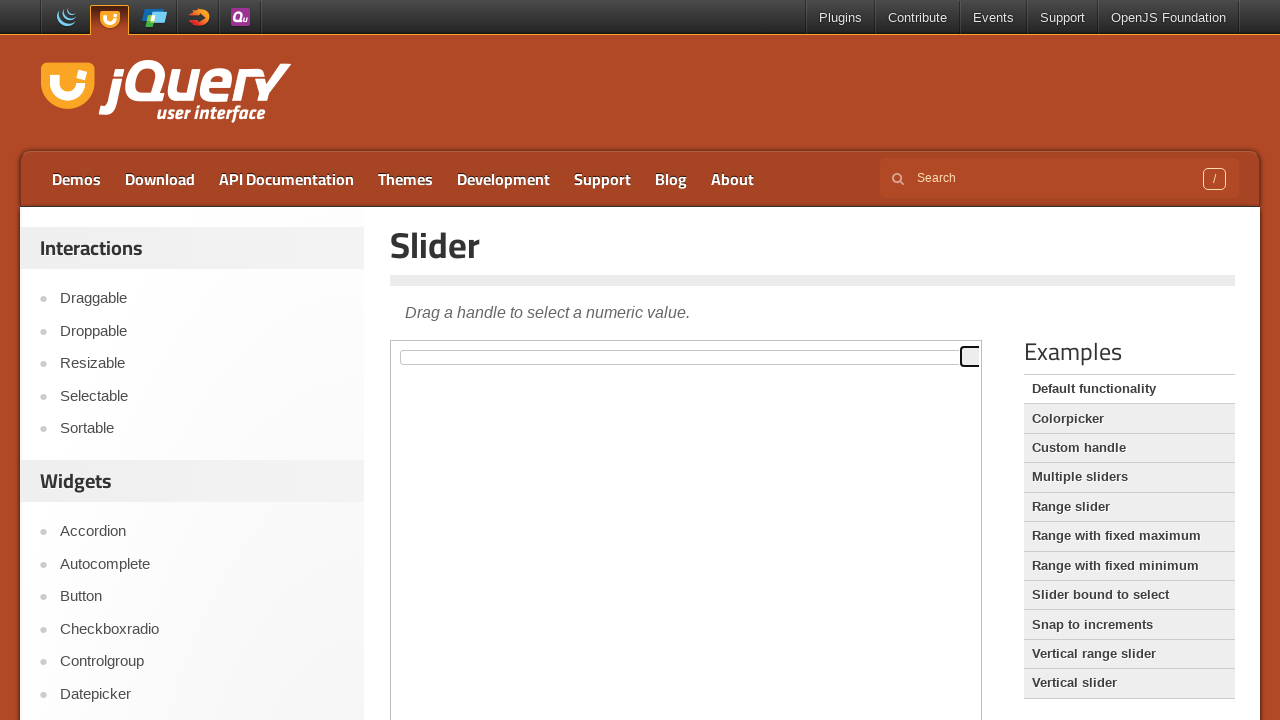